Navigates to a Selenium WebDriver documentation page, verifies the page title is correct, and clicks on the "Web form" link.

Starting URL: https://bonigarcia.dev/selenium-webdriver-java/

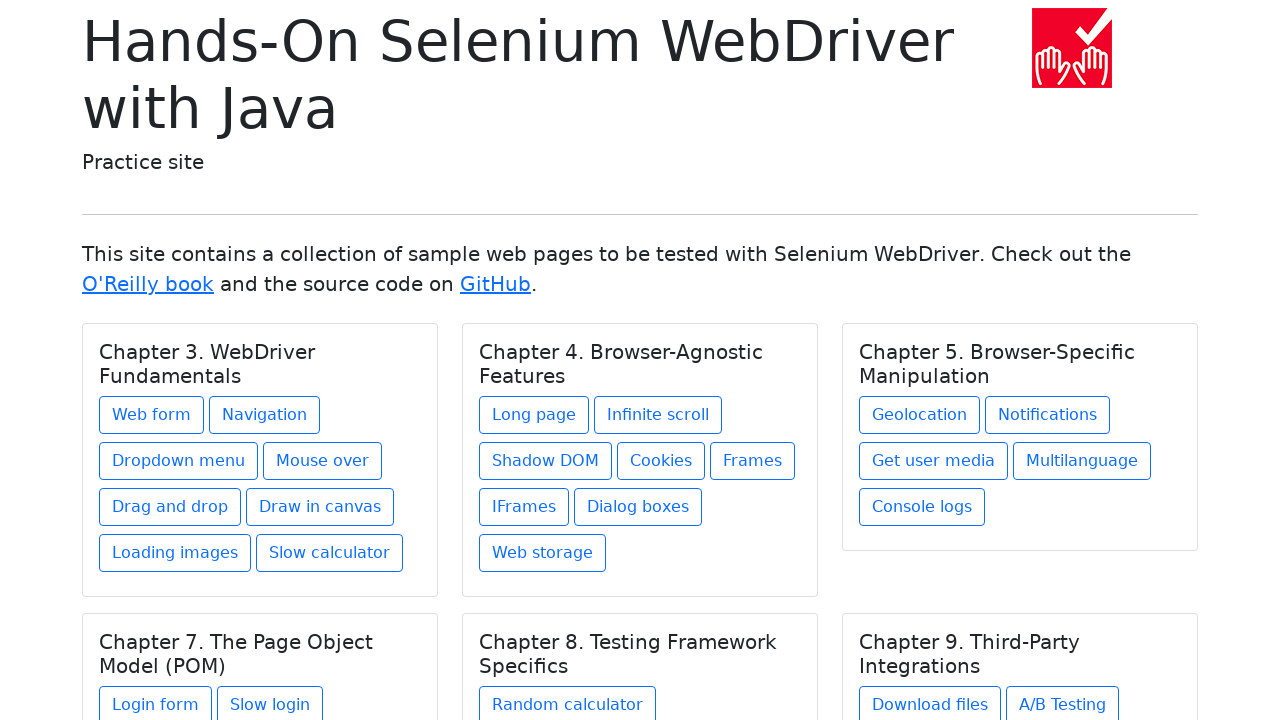

Navigated to Selenium WebDriver documentation page
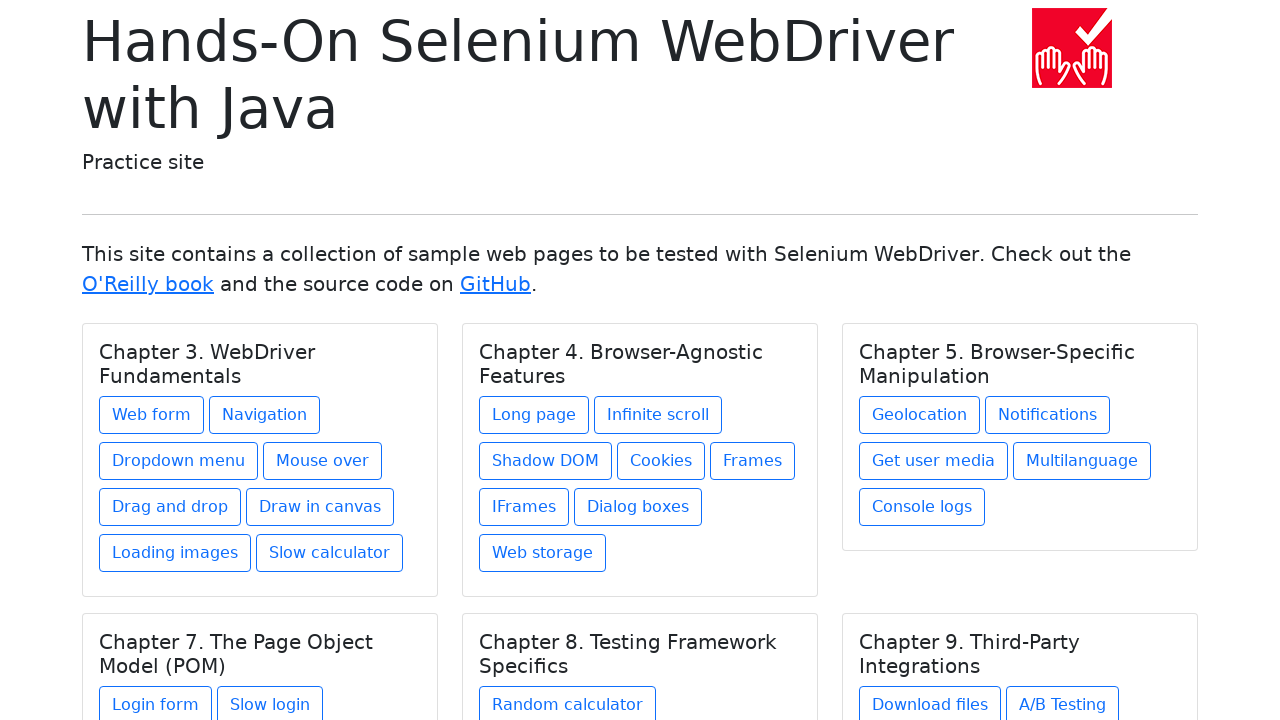

Verified page title is correct
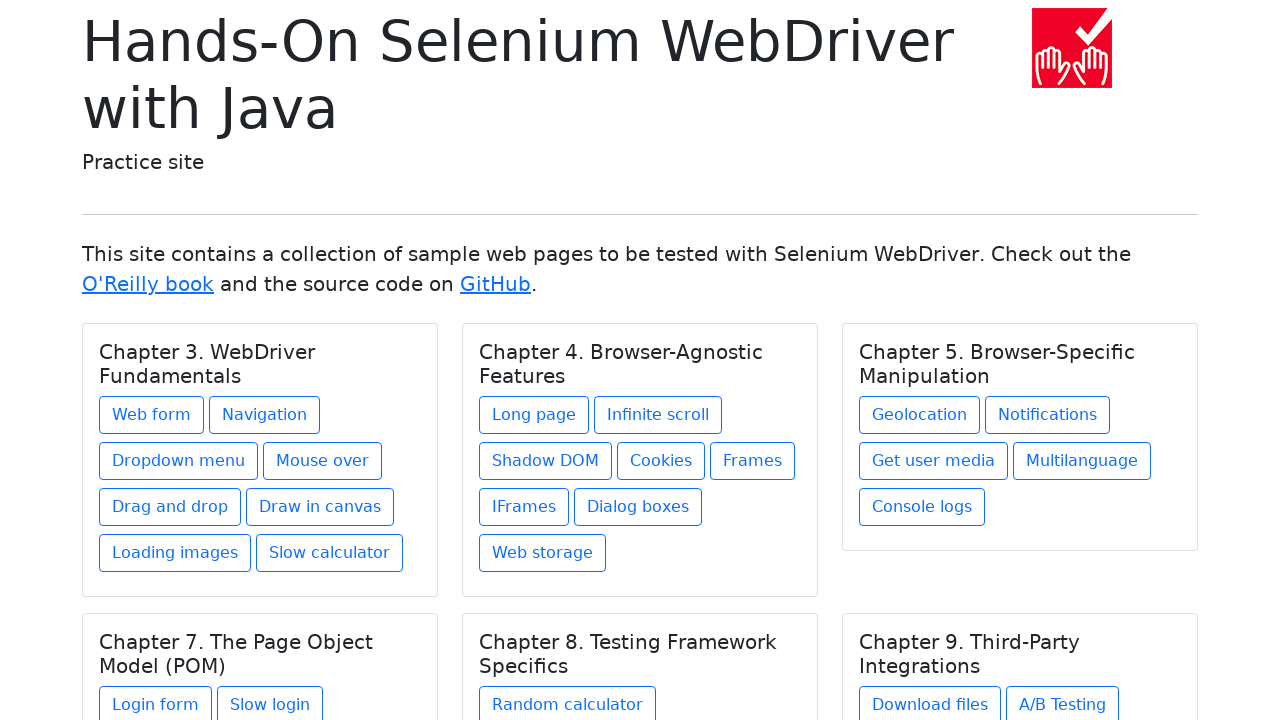

Clicked on the 'Web form' link at (152, 415) on a:text('Web form')
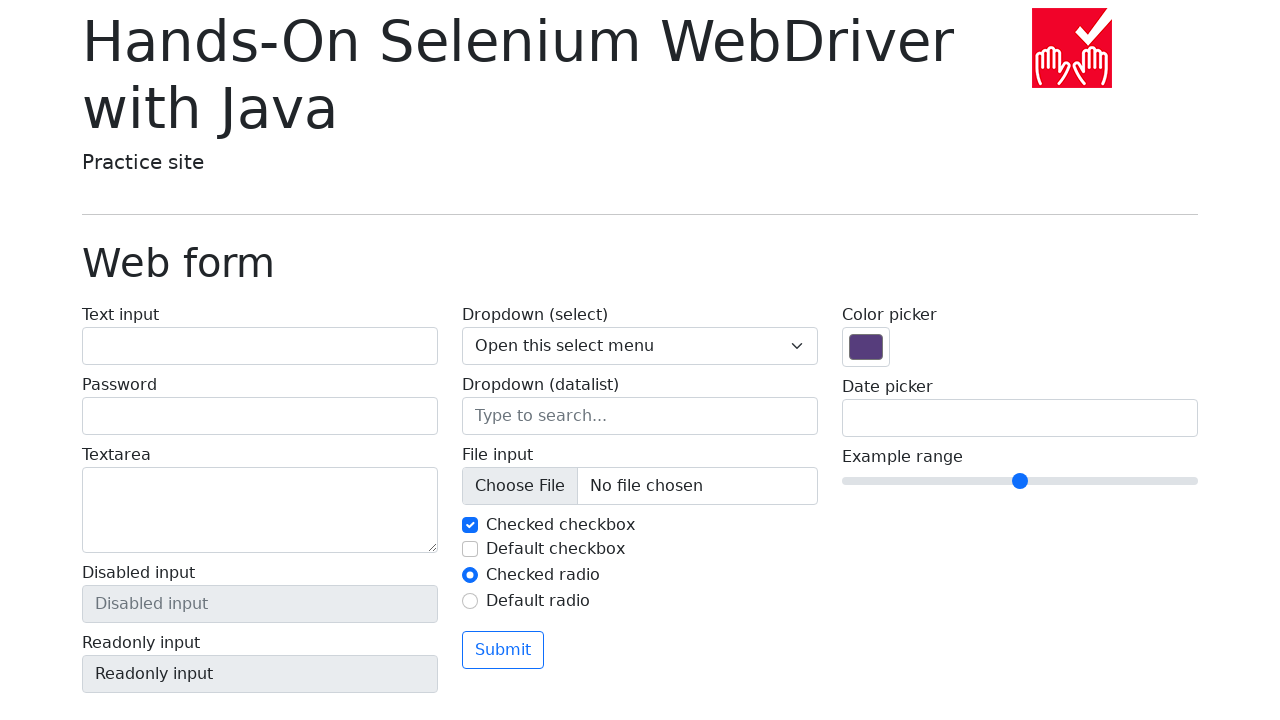

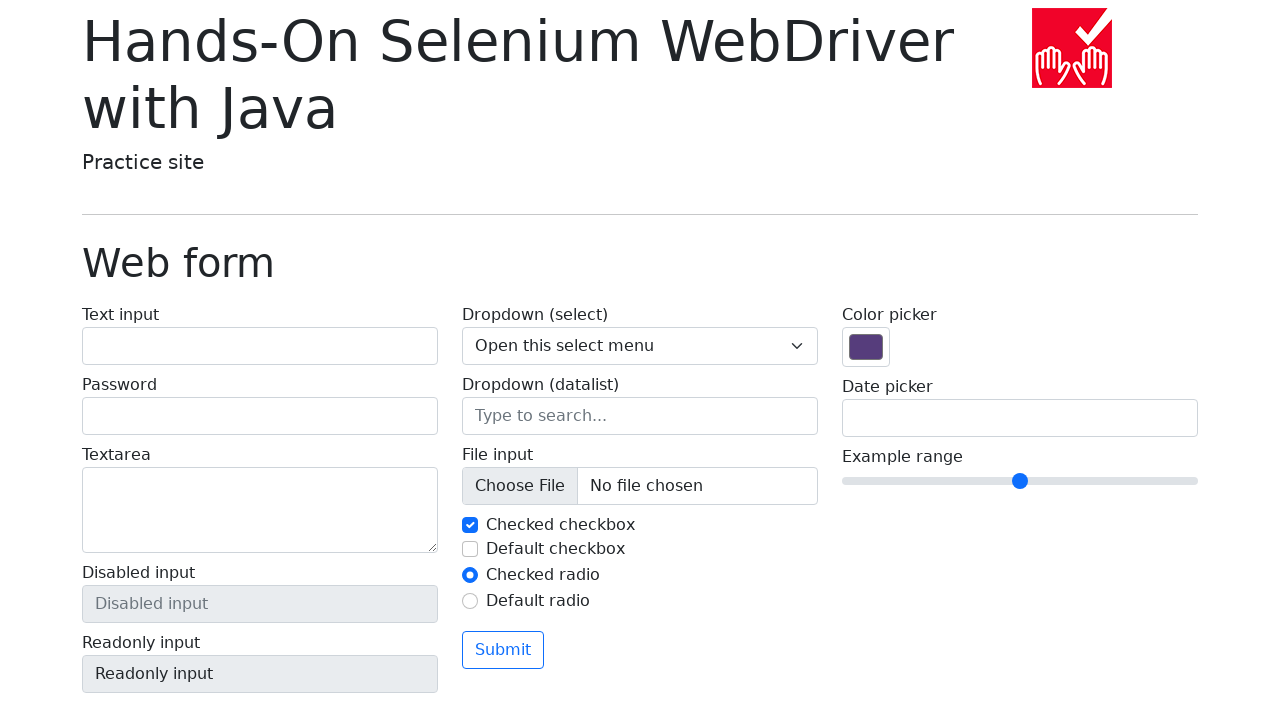